Tests the Disappearing Elements page by navigating to it and verifying that various navigation elements (Home, About, Contact Us, Portfolio, Gallery) are visible on the page.

Starting URL: https://the-internet.herokuapp.com

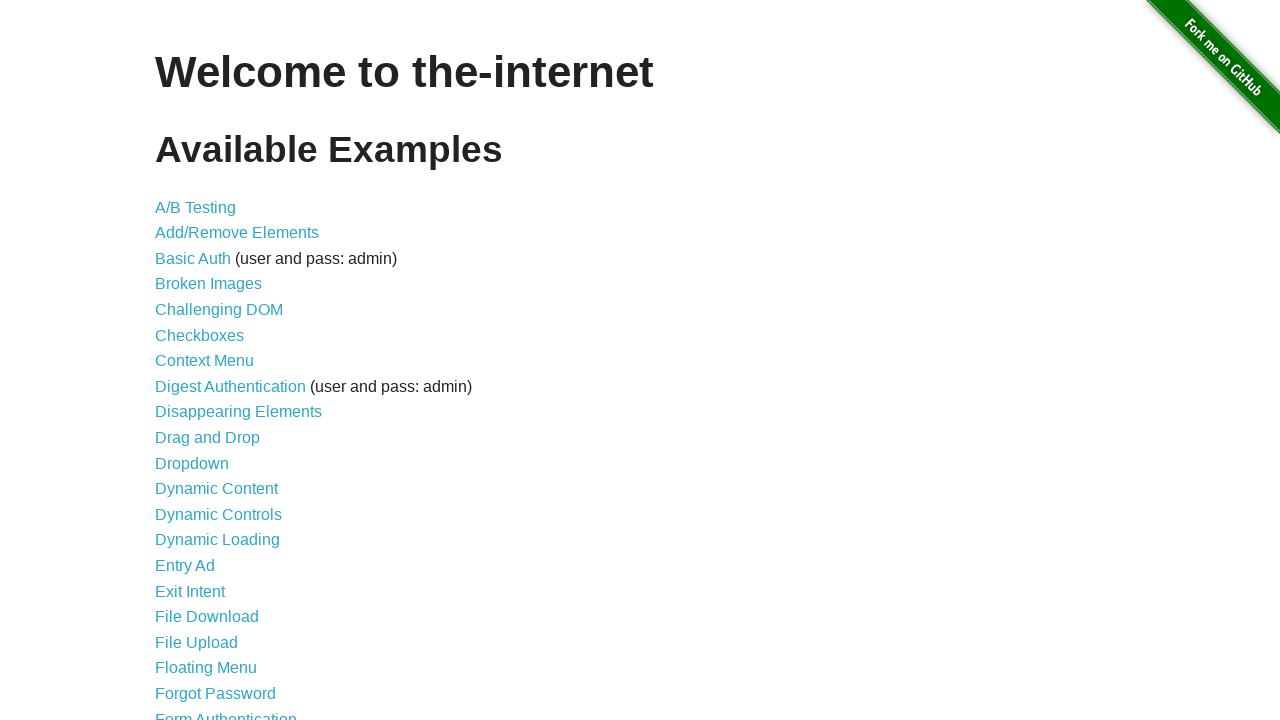

Clicked on Disappearing Elements link from home page at (238, 412) on xpath=//a[normalize-space()='Disappearing Elements']
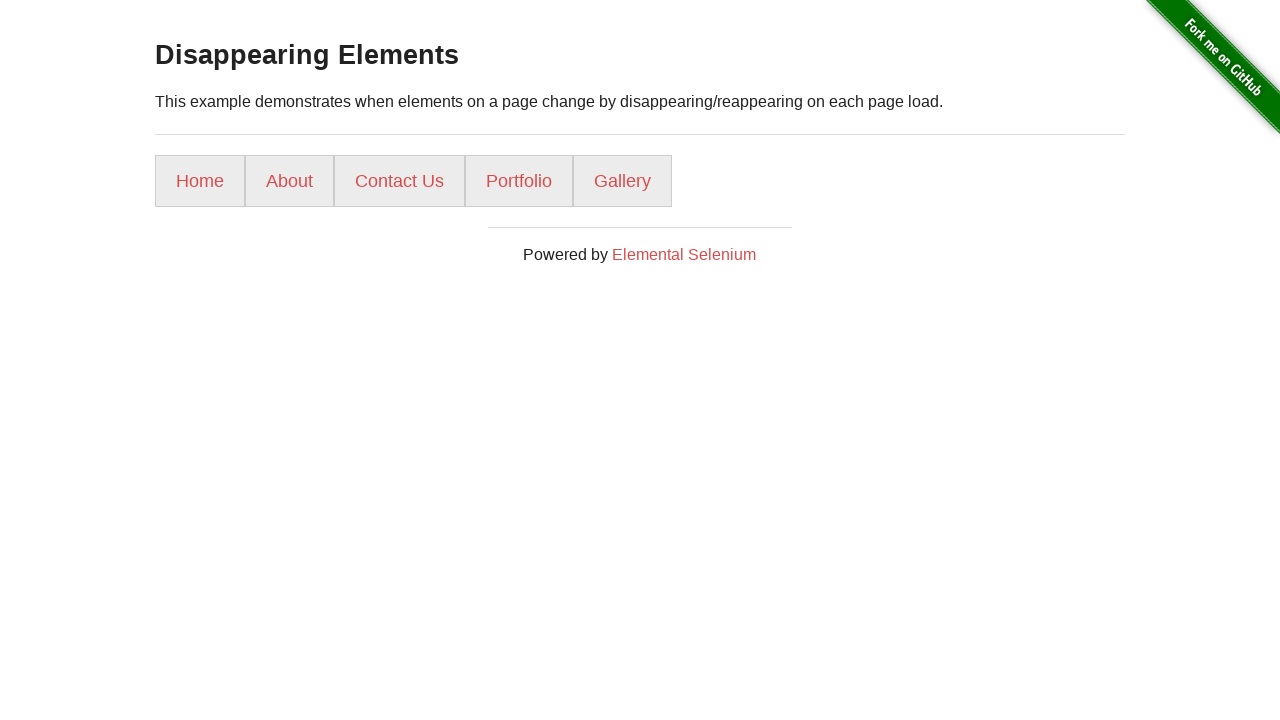

Waited for Home navigation element to load
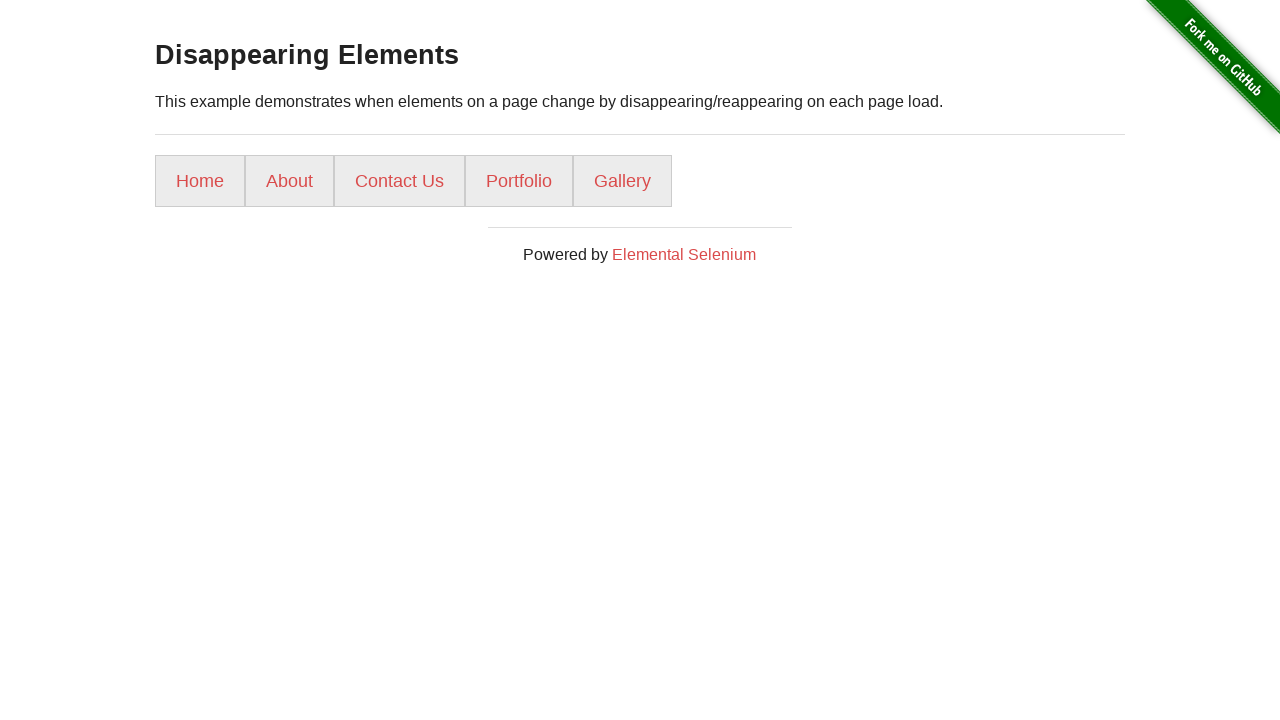

Verified Home element is visible
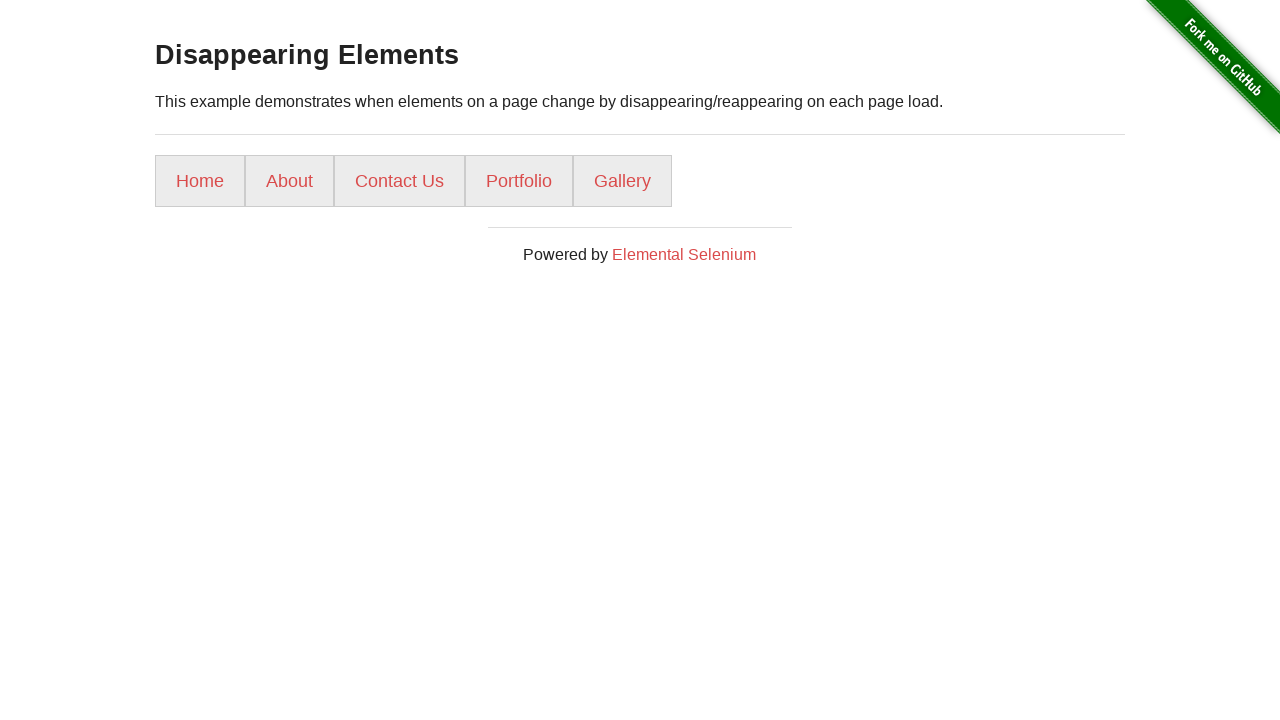

Verified About element is visible
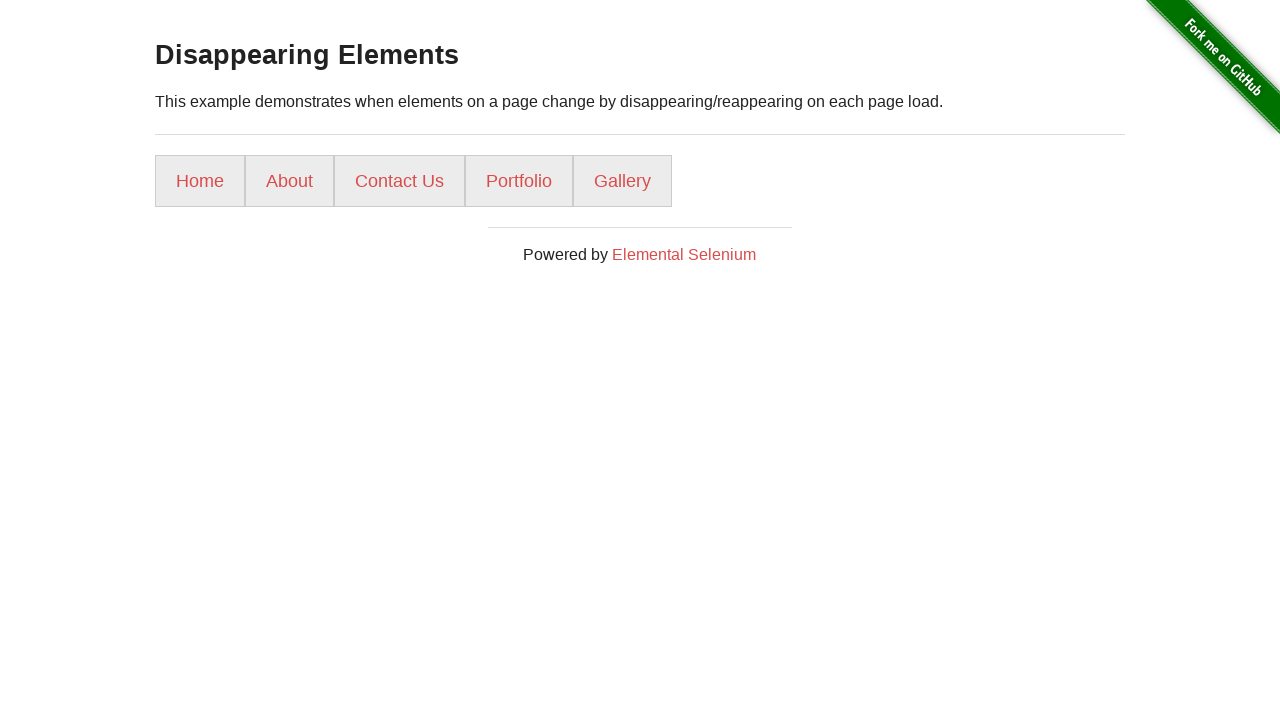

Verified Contact Us element is visible
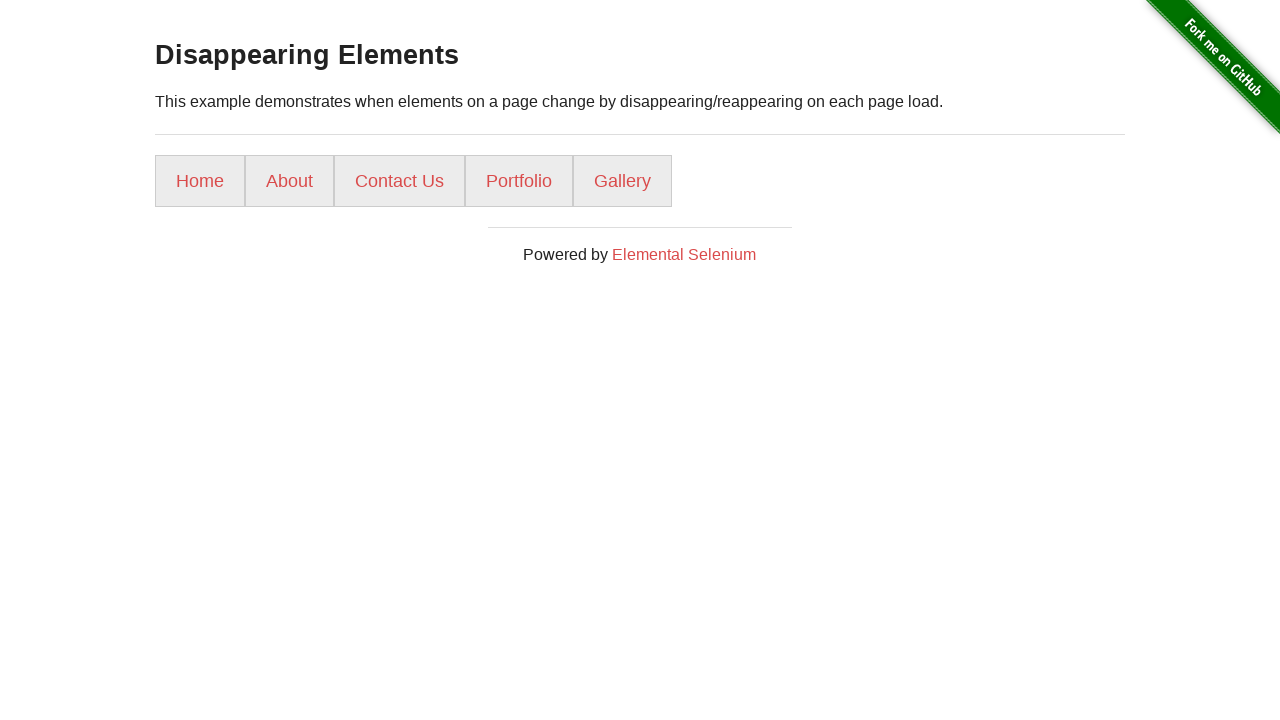

Verified Portfolio element is visible
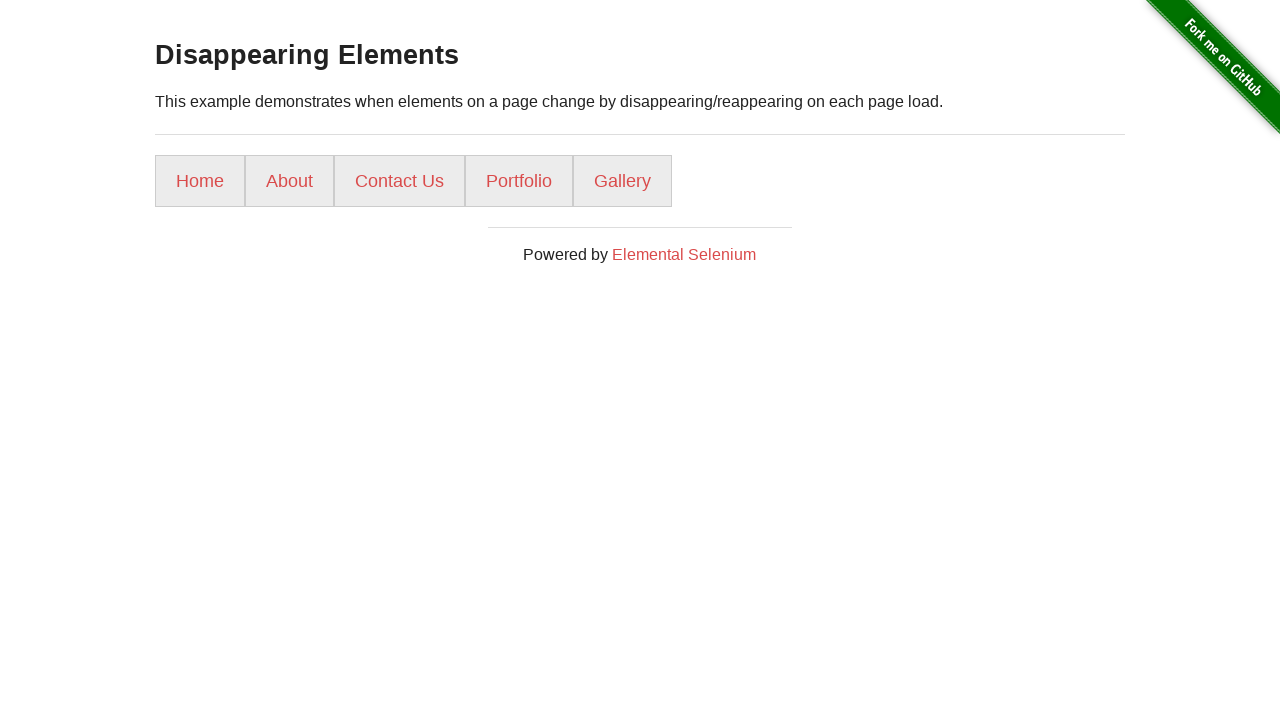

Verified Gallery element visibility status (may or may not appear)
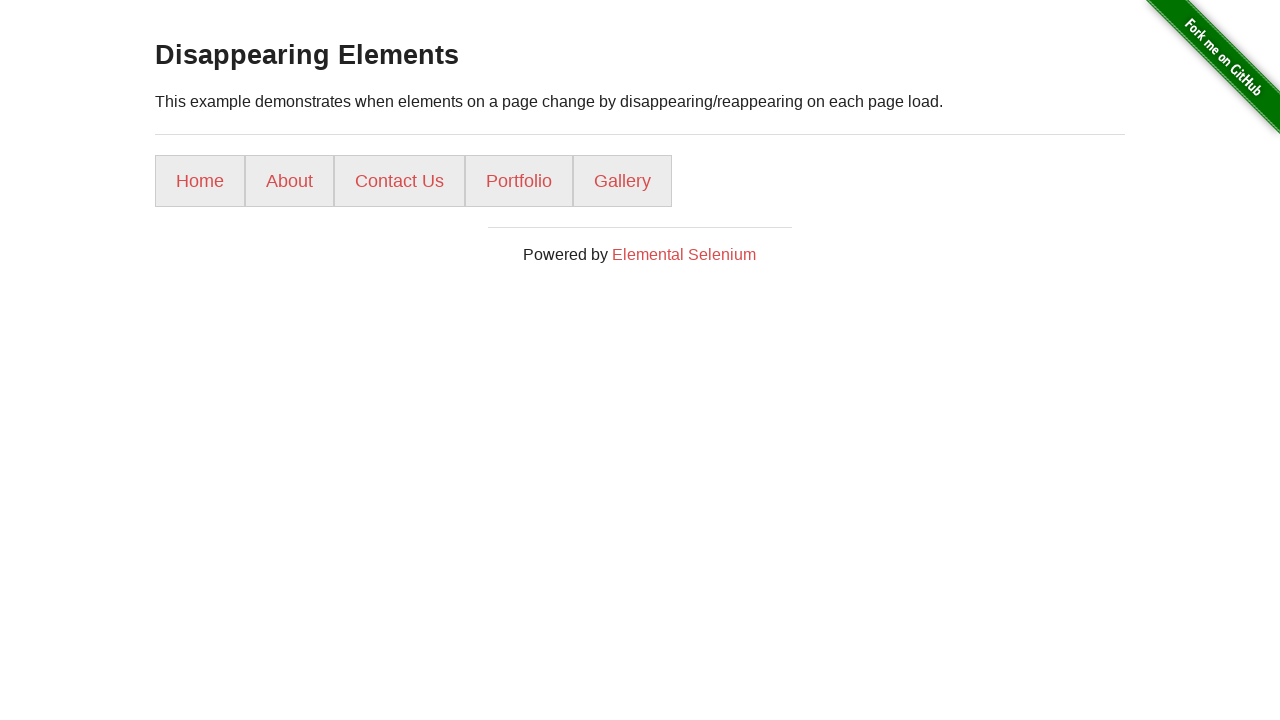

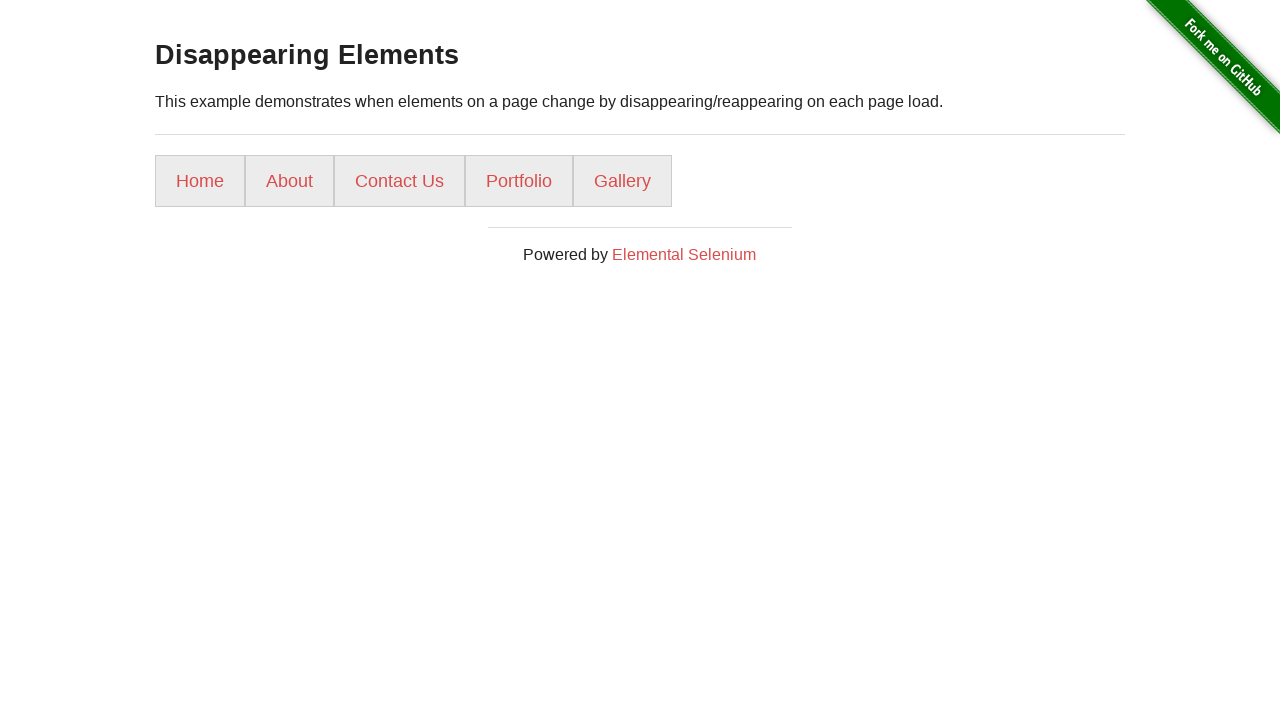